Tests iframe navigation by switching through nested frames and clicking a login button within an iframe

Starting URL: https://www.w3schools.com/TAGS/tryit.asp?filename=tryhtml_iframe

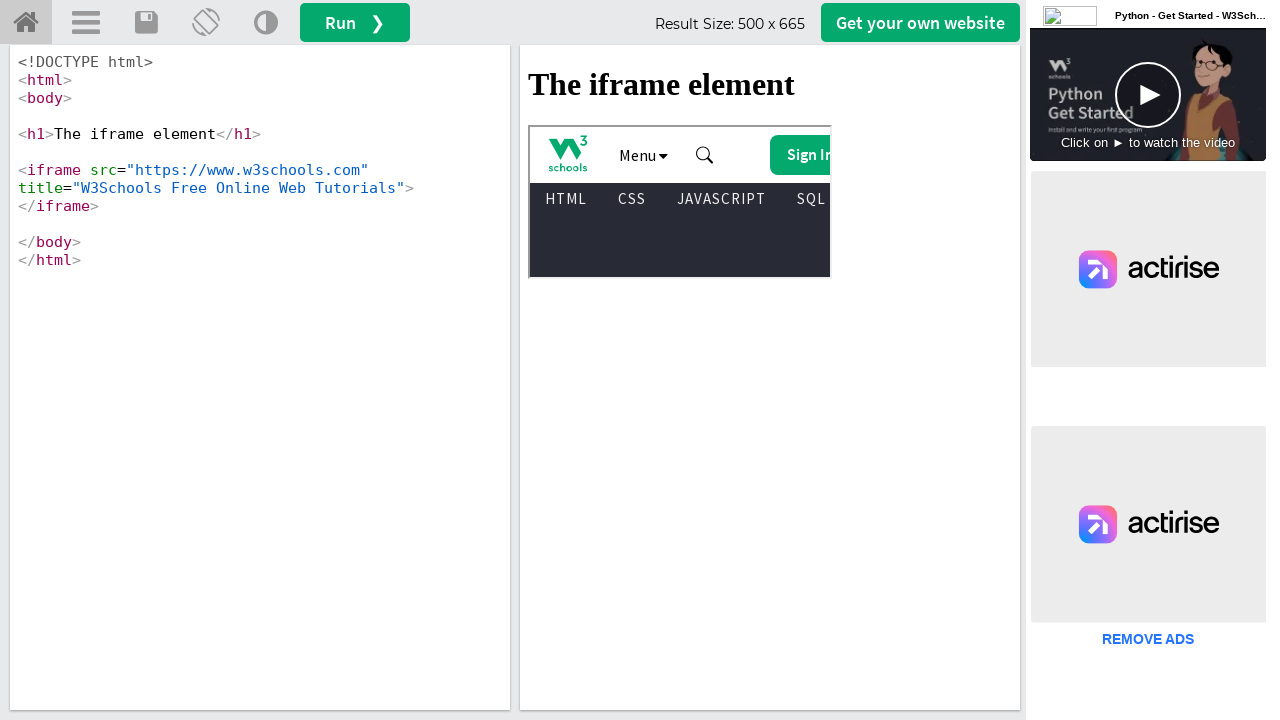

Switched to the first iframe (iframeResult)
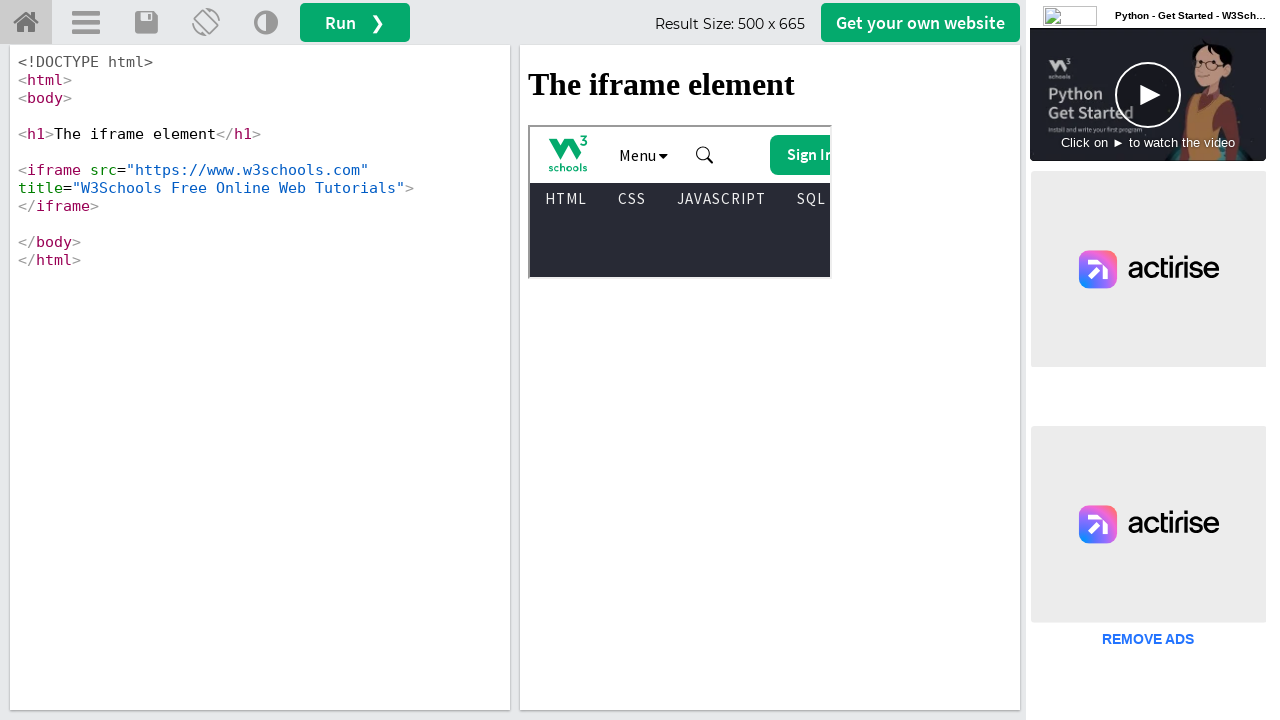

Located the nested iframe element within the first frame
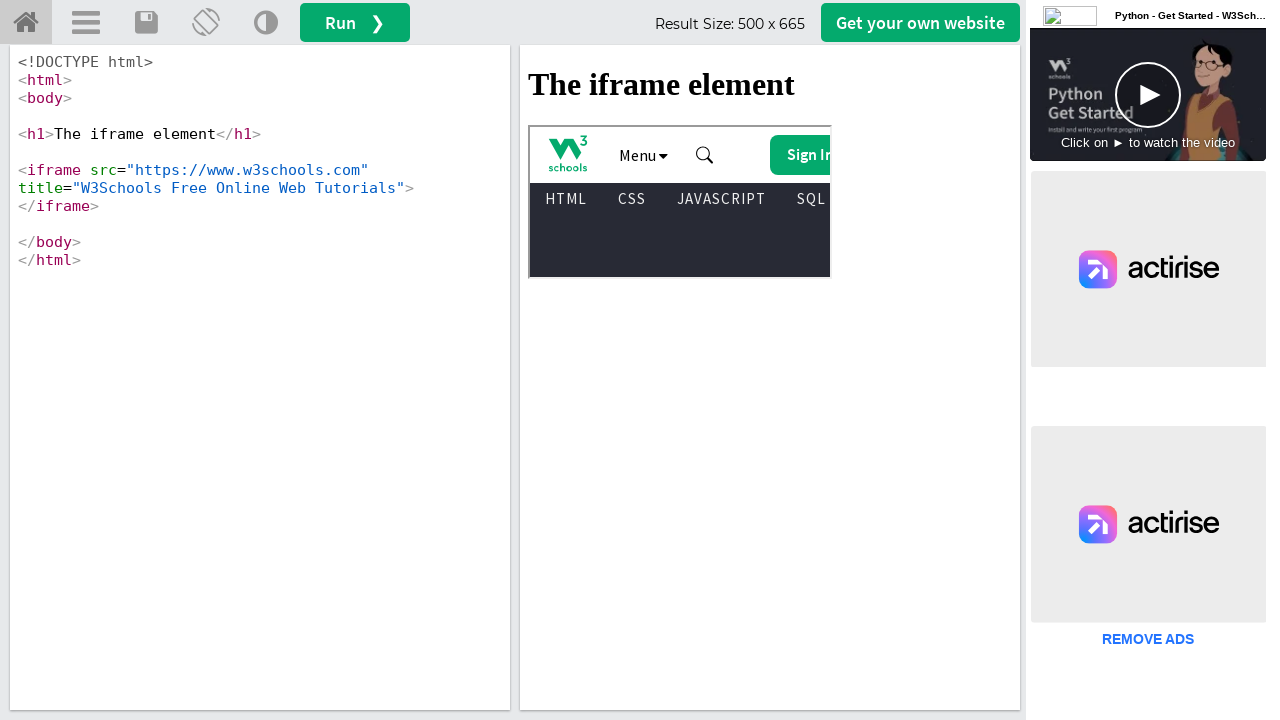

Switched to the nested iframe
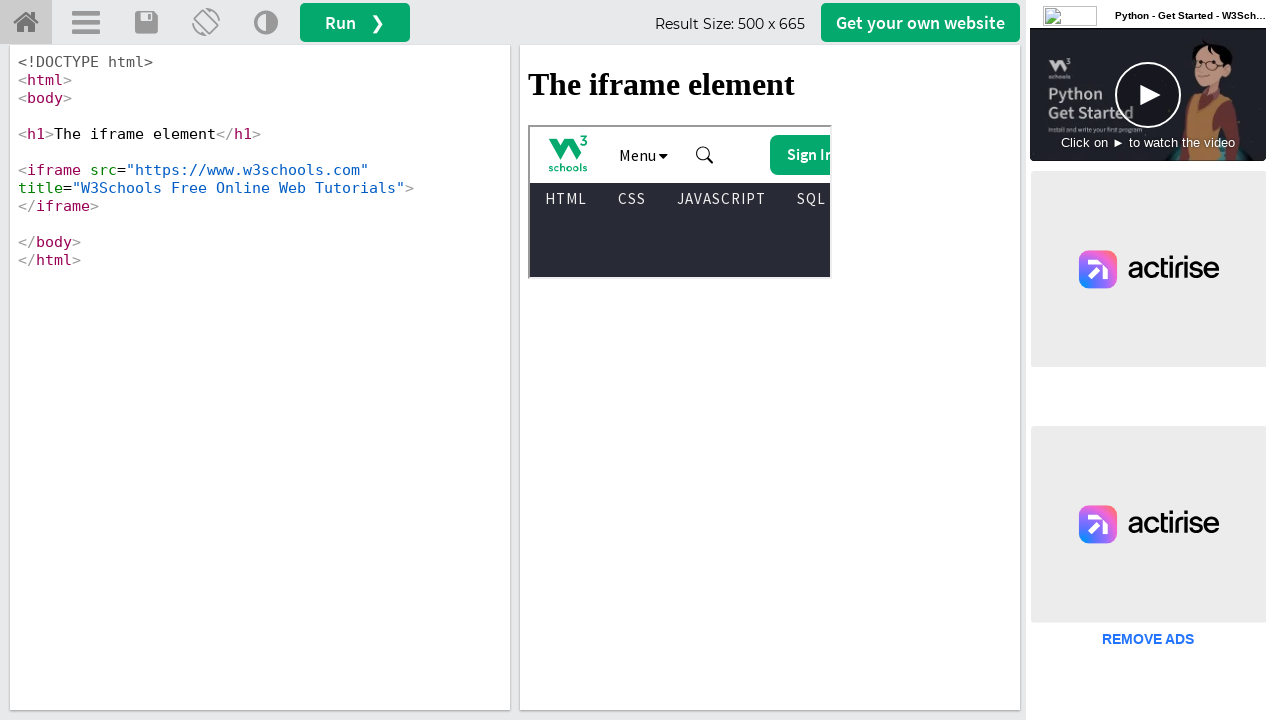

Clicked the login button within the nested iframe at (810, 154) on xpath=//*[@id="tnb-login-btn"]/span[1]
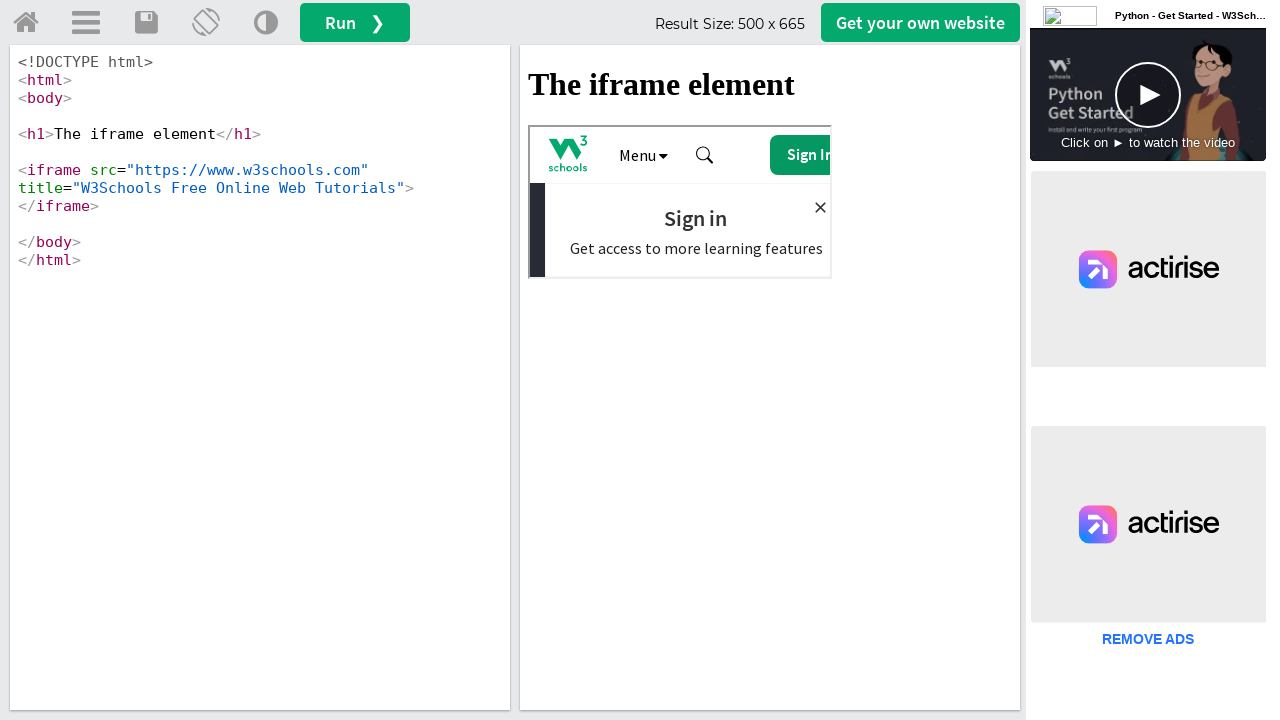

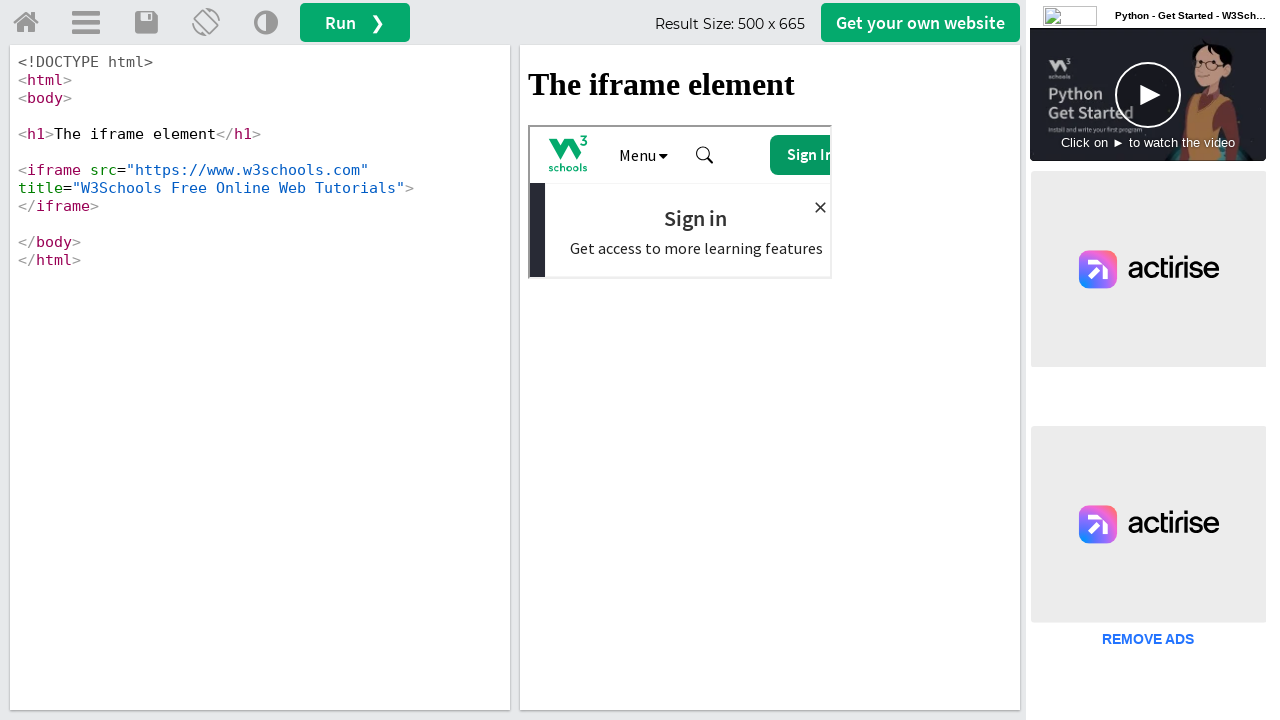